Tests file upload functionality by selecting a file, clicking the upload button, and verifying the success message is displayed.

Starting URL: https://the-internet.herokuapp.com/upload

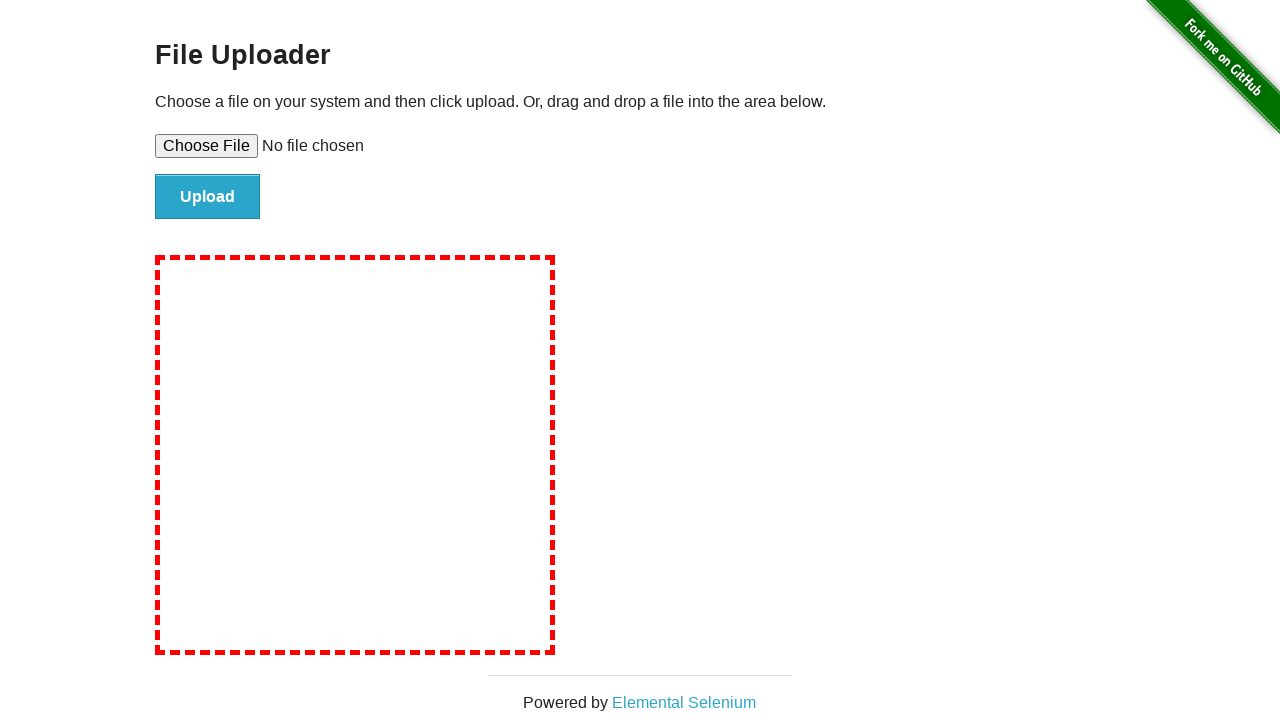

Created temporary test file for upload
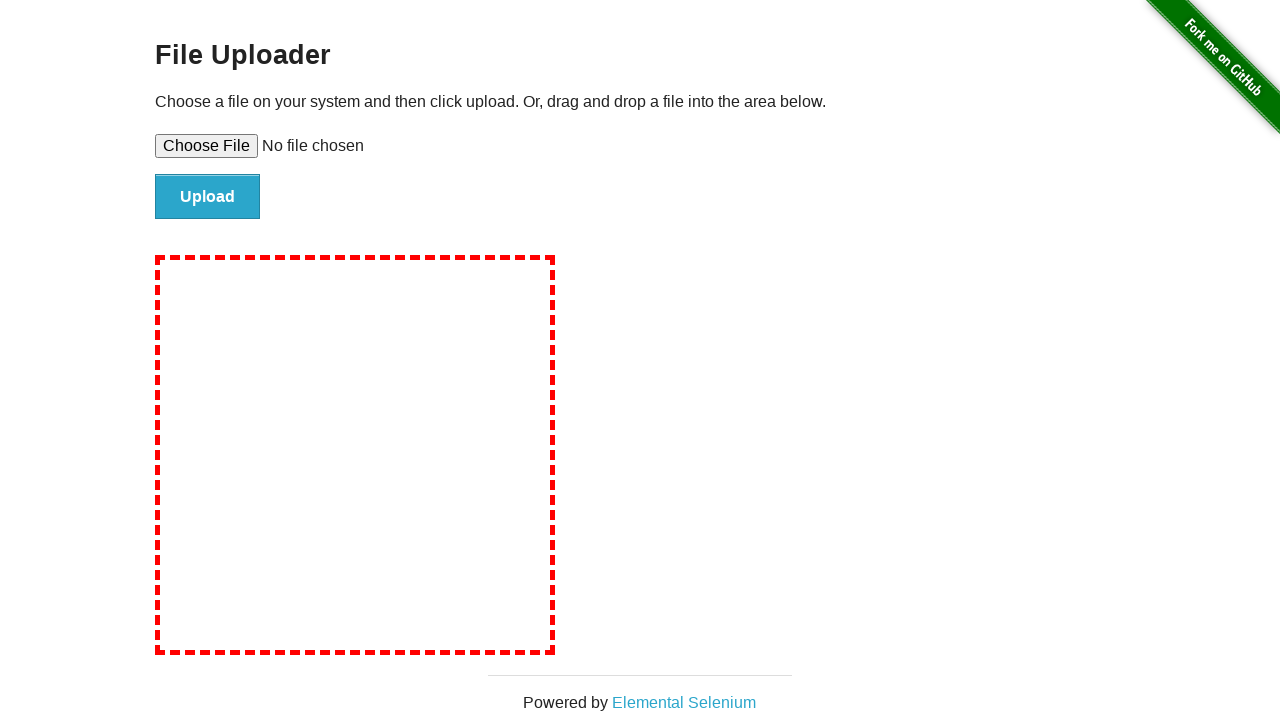

Selected test file in file upload input
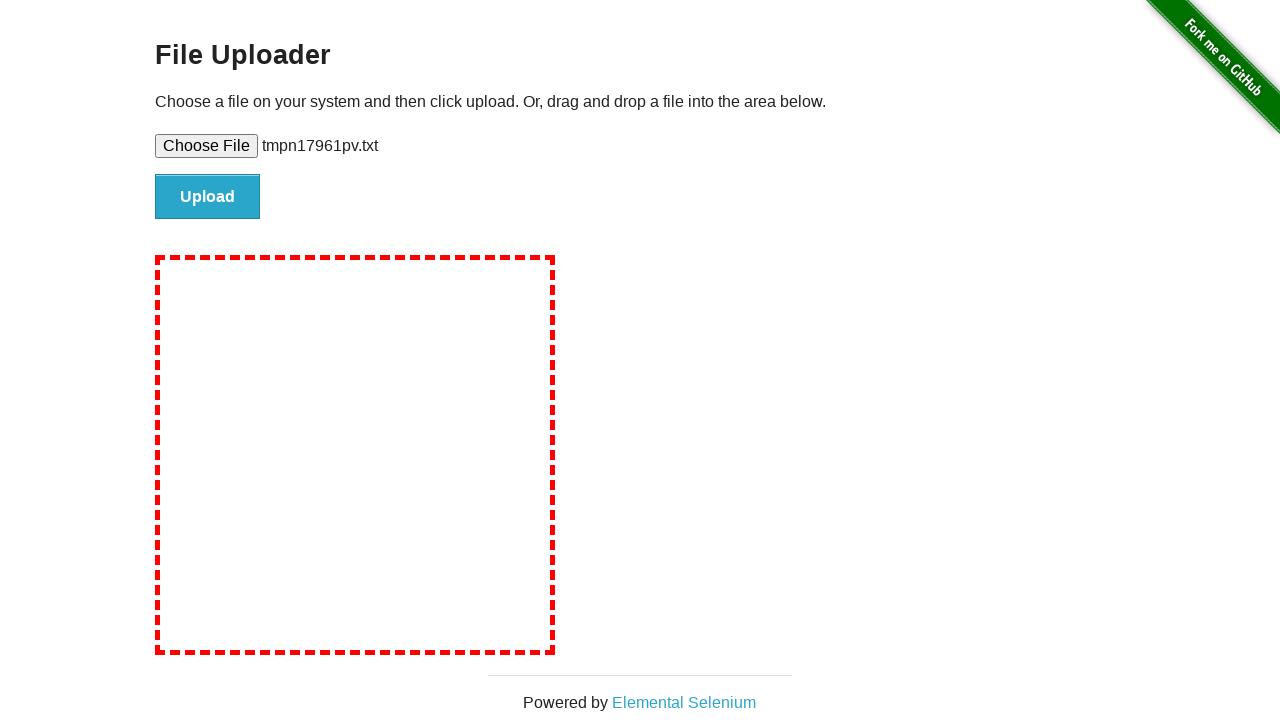

Clicked upload button to submit file at (208, 197) on #file-submit
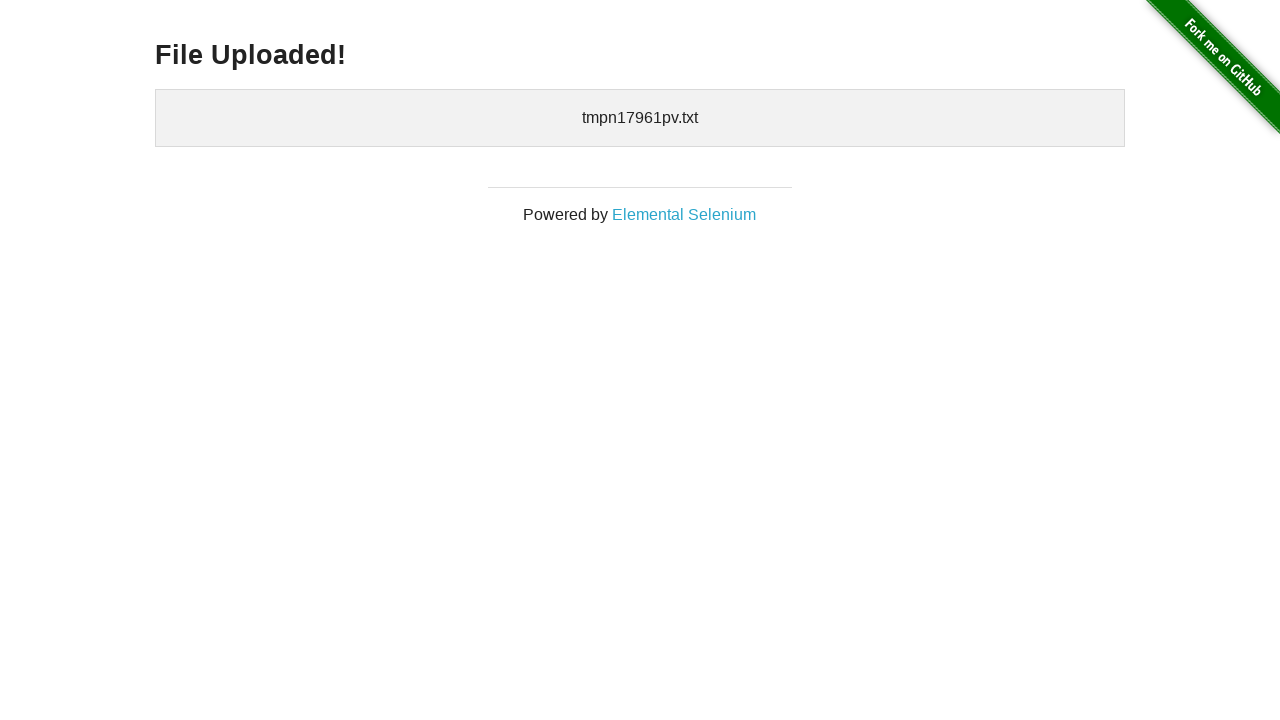

Waited for success message heading to load
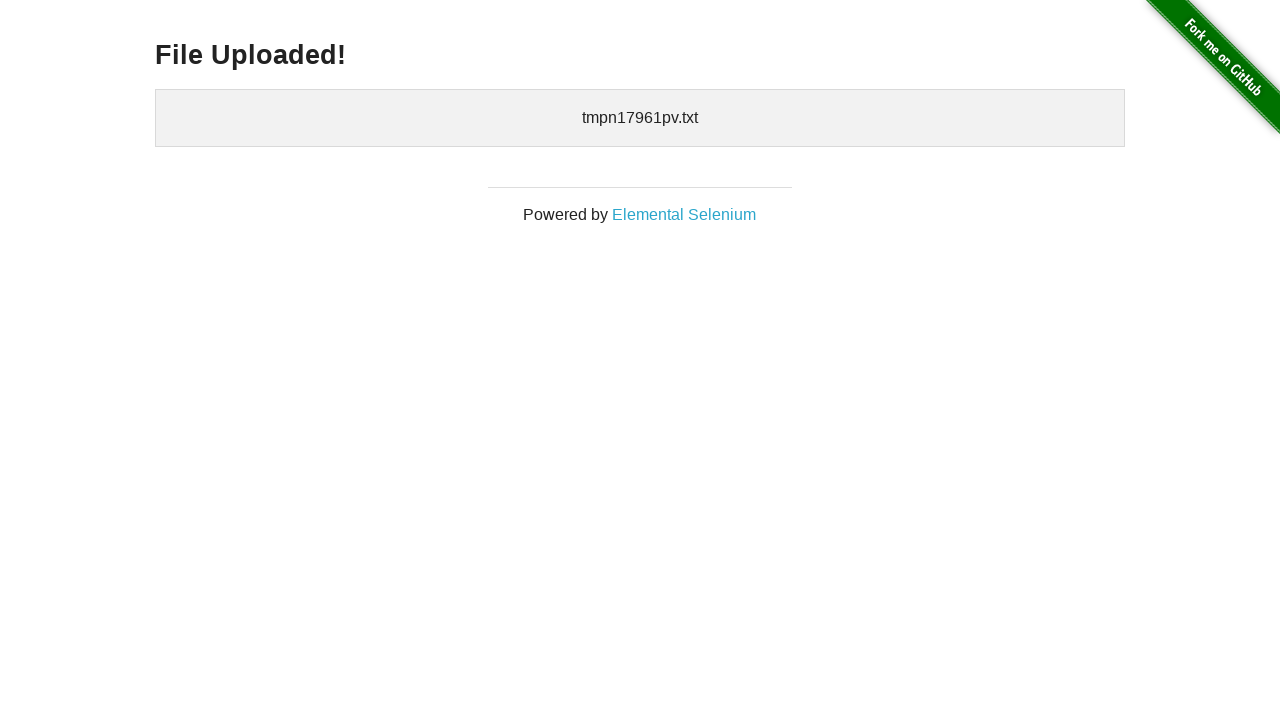

Verified 'File Uploaded!' success message is displayed
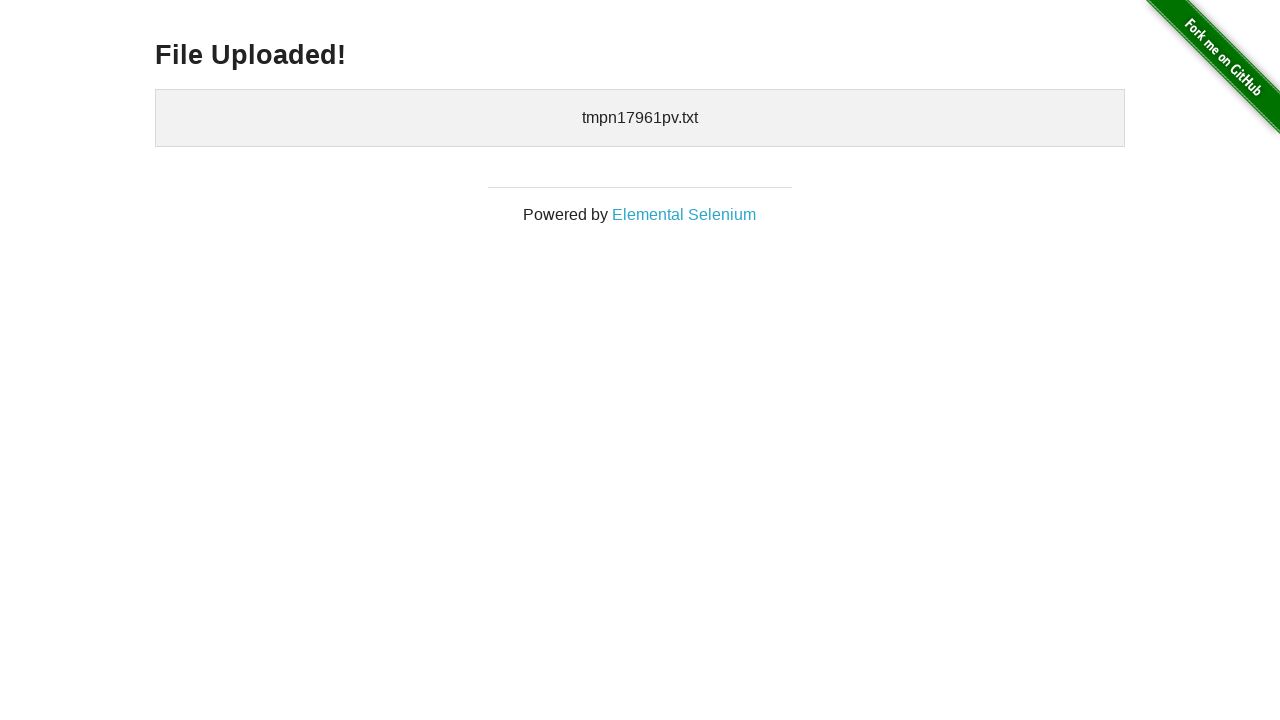

Cleaned up temporary test file
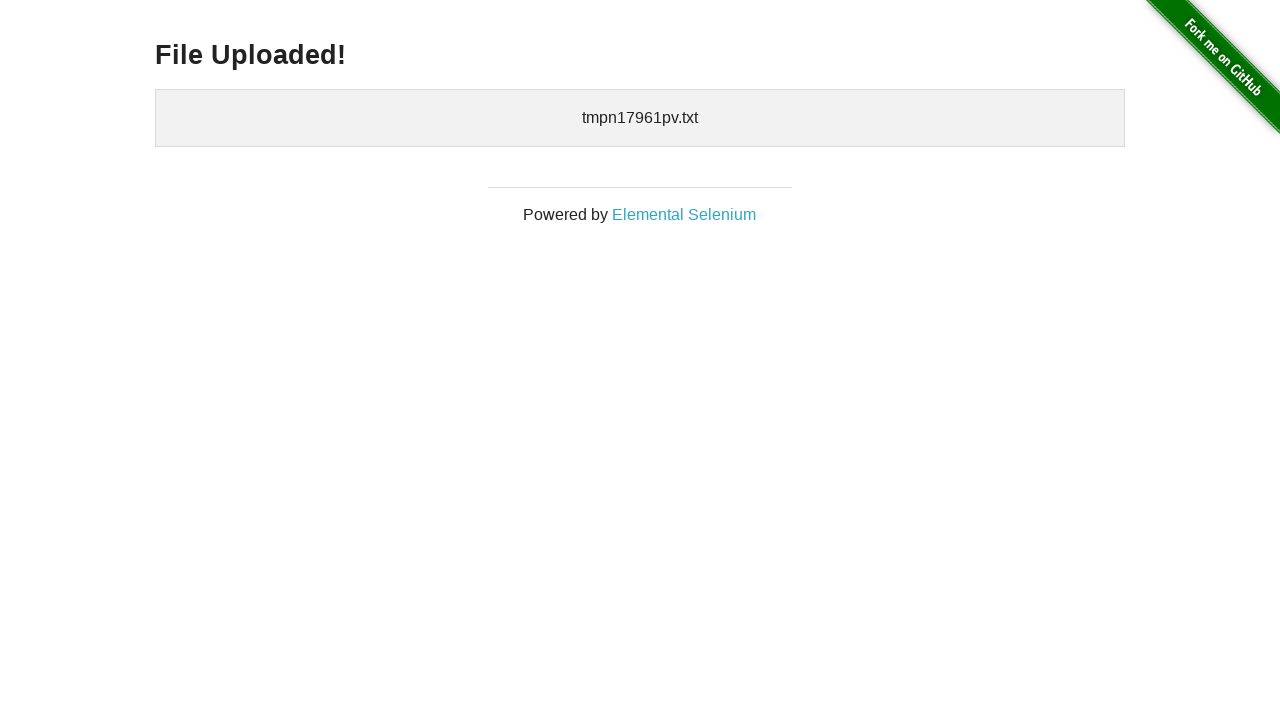

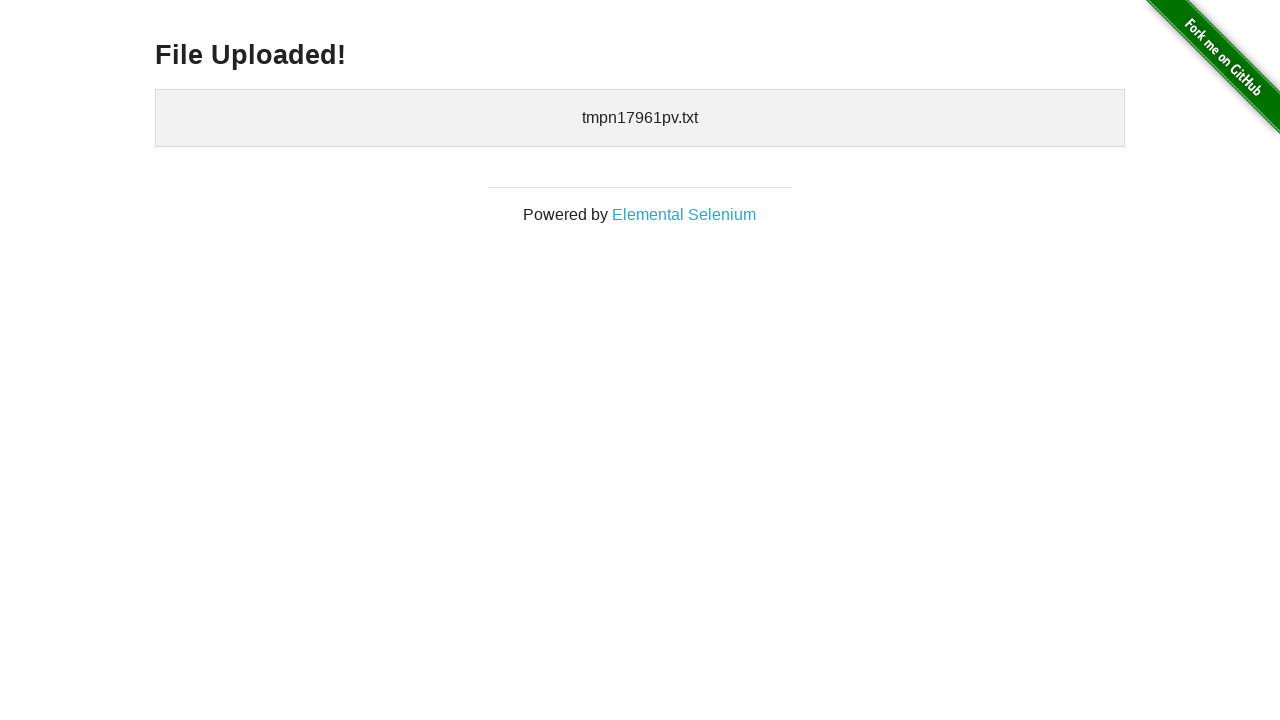